Tests navigation through Art and Classes tabs to verify the classes header

Starting URL: https://www.funartcolorado.com/

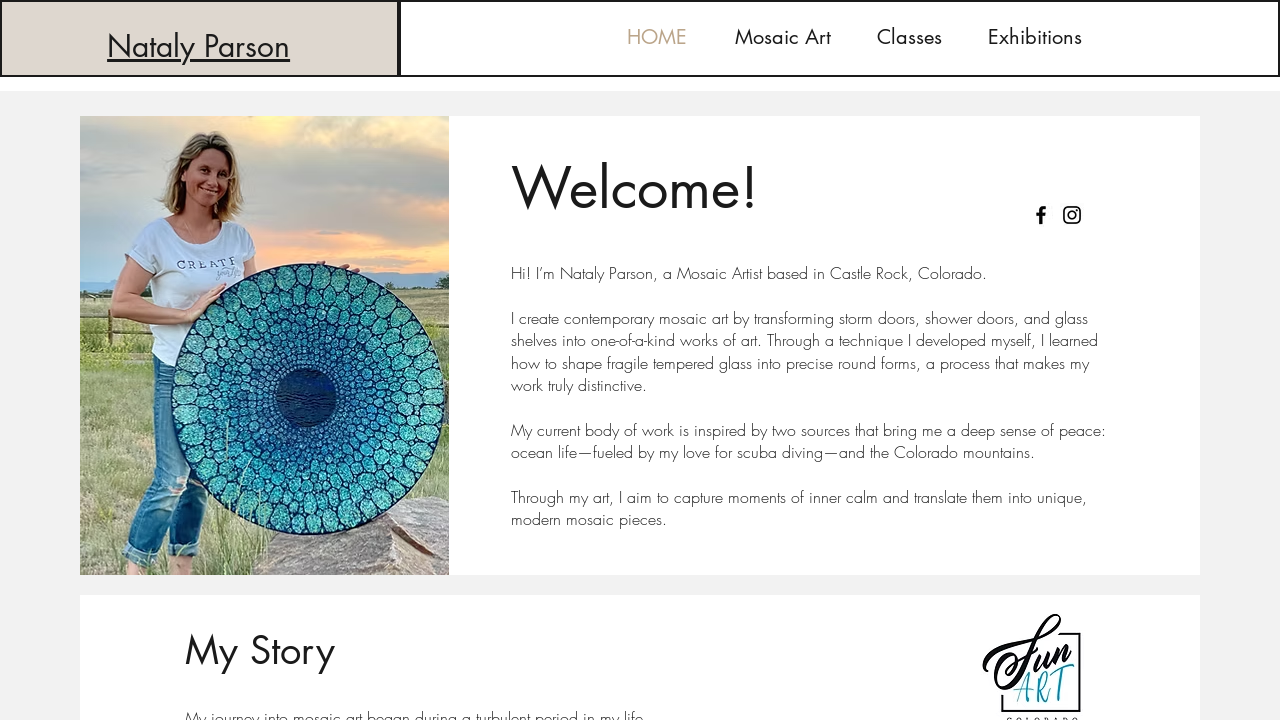

Clicked on Art tab at (783, 38) on #comp-jnlr6x4r1label
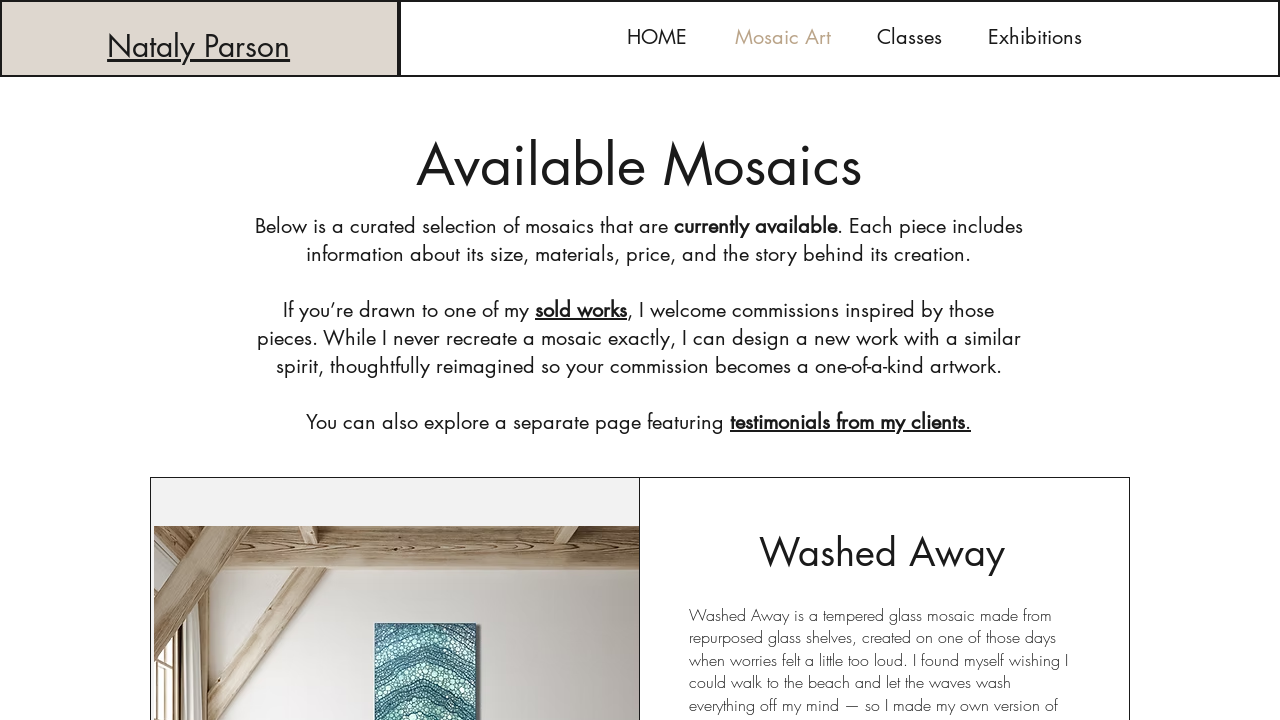

Clicked on Classes tab at (909, 38) on #comp-jnlr6x4r2label
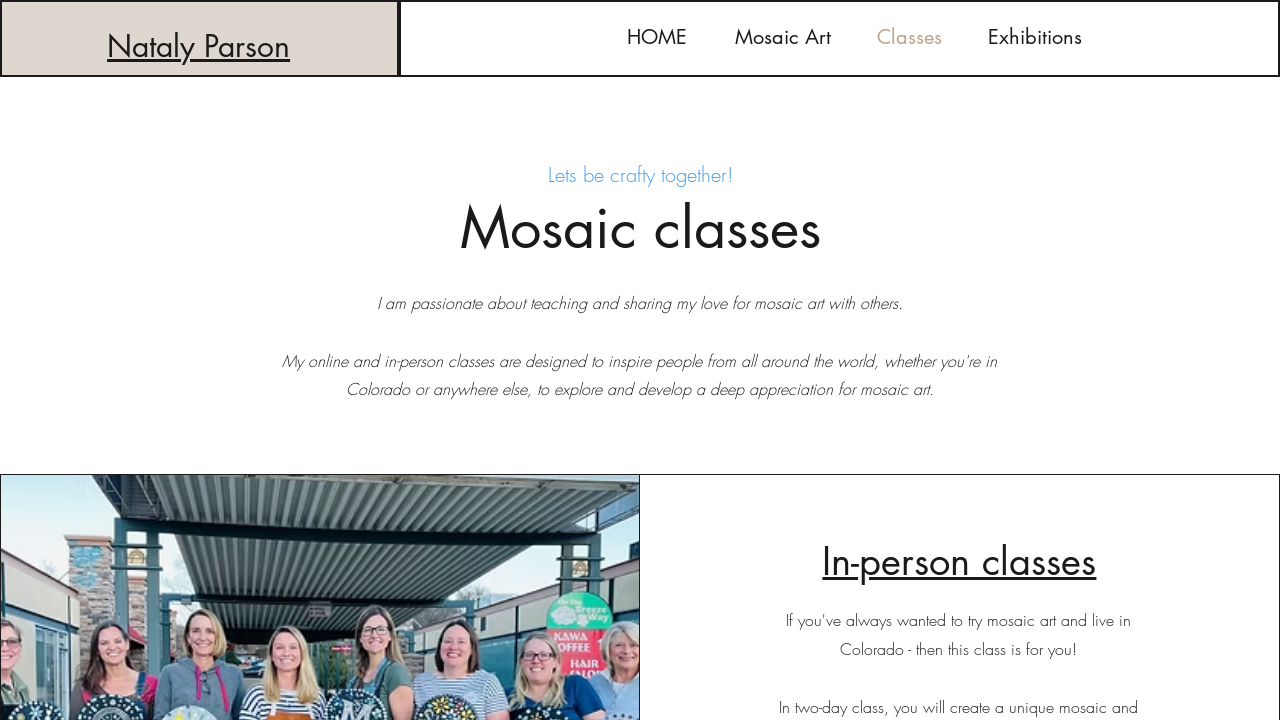

Classes header appeared on page
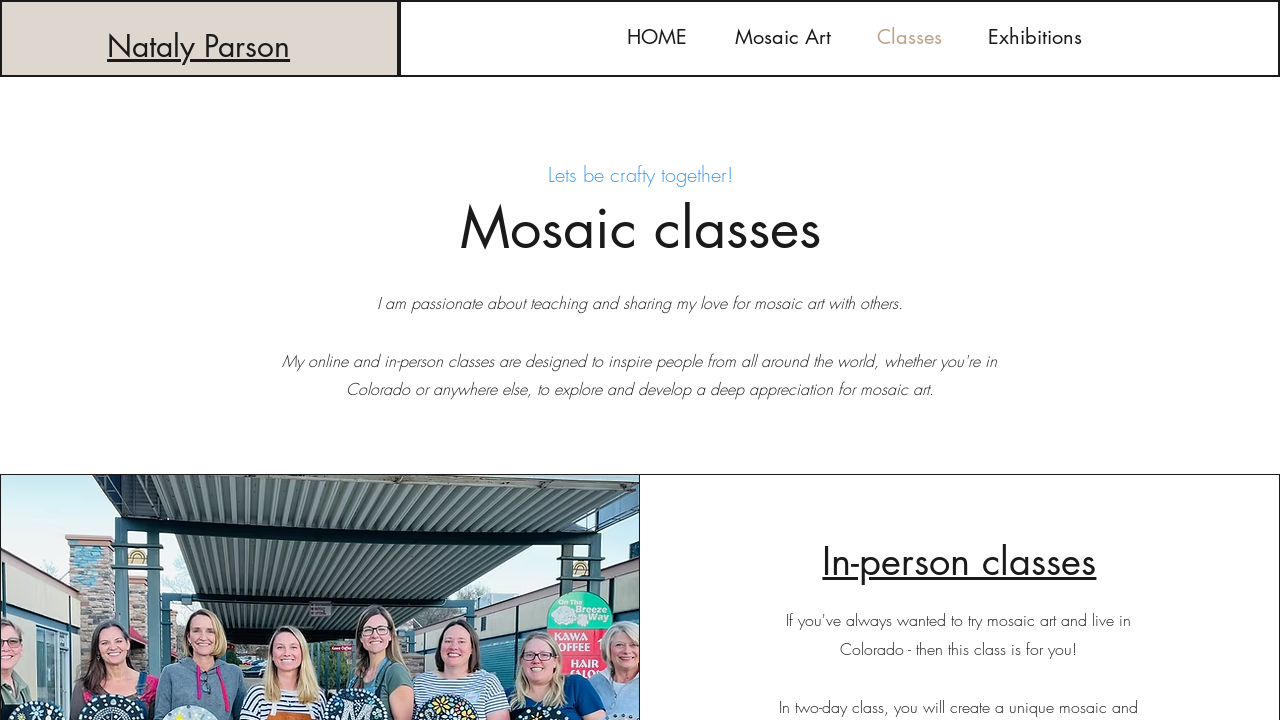

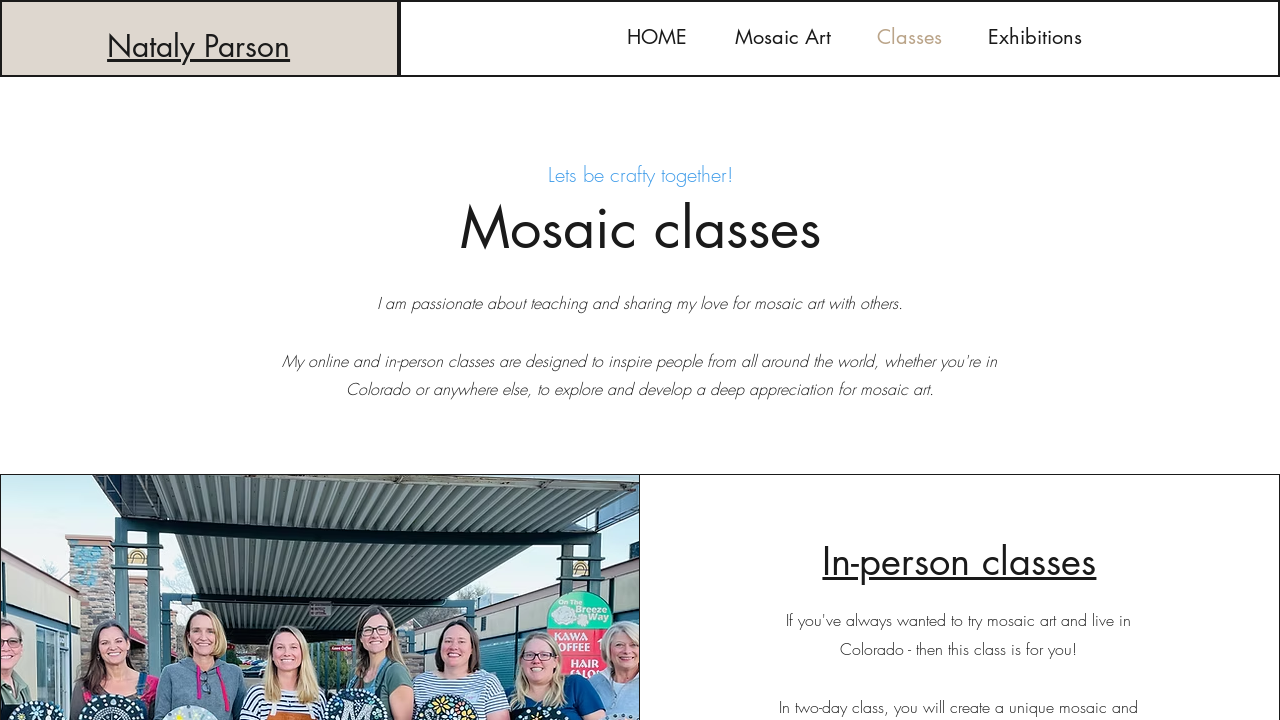